Checks whether a checkbox element is selected and prints the result

Starting URL: http://omayo.blogspot.com/

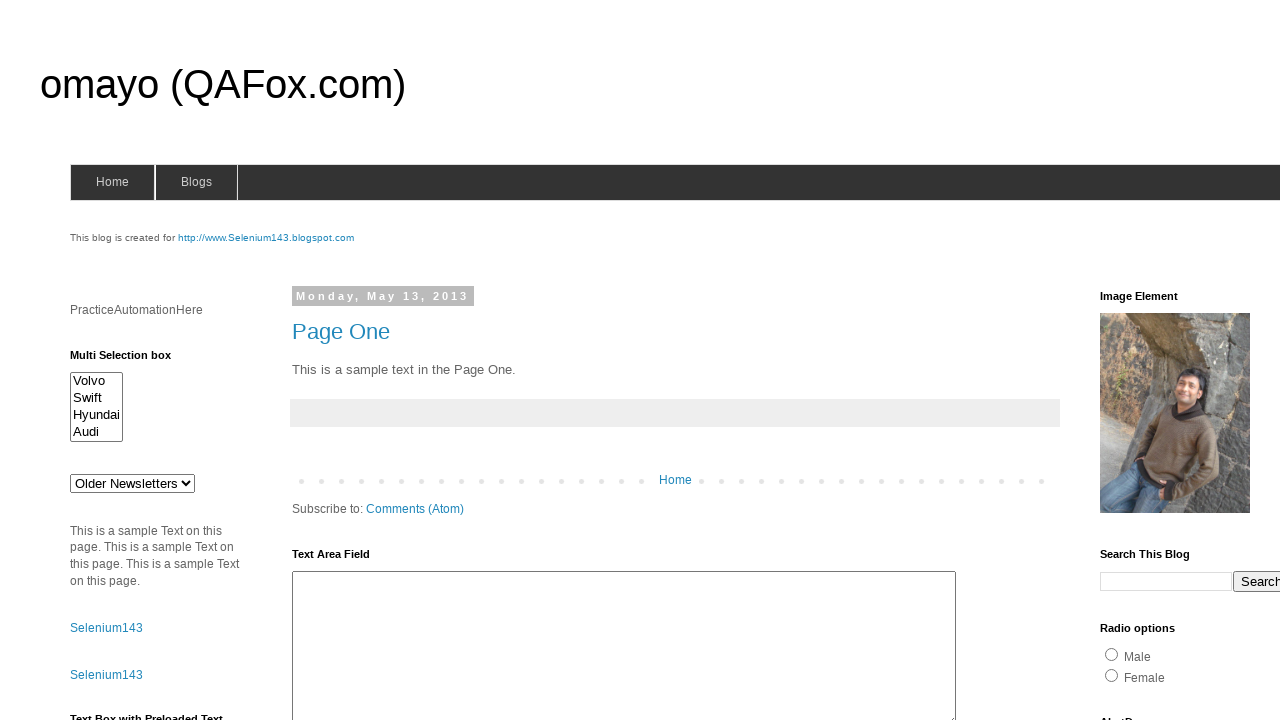

Navigated to http://omayo.blogspot.com/
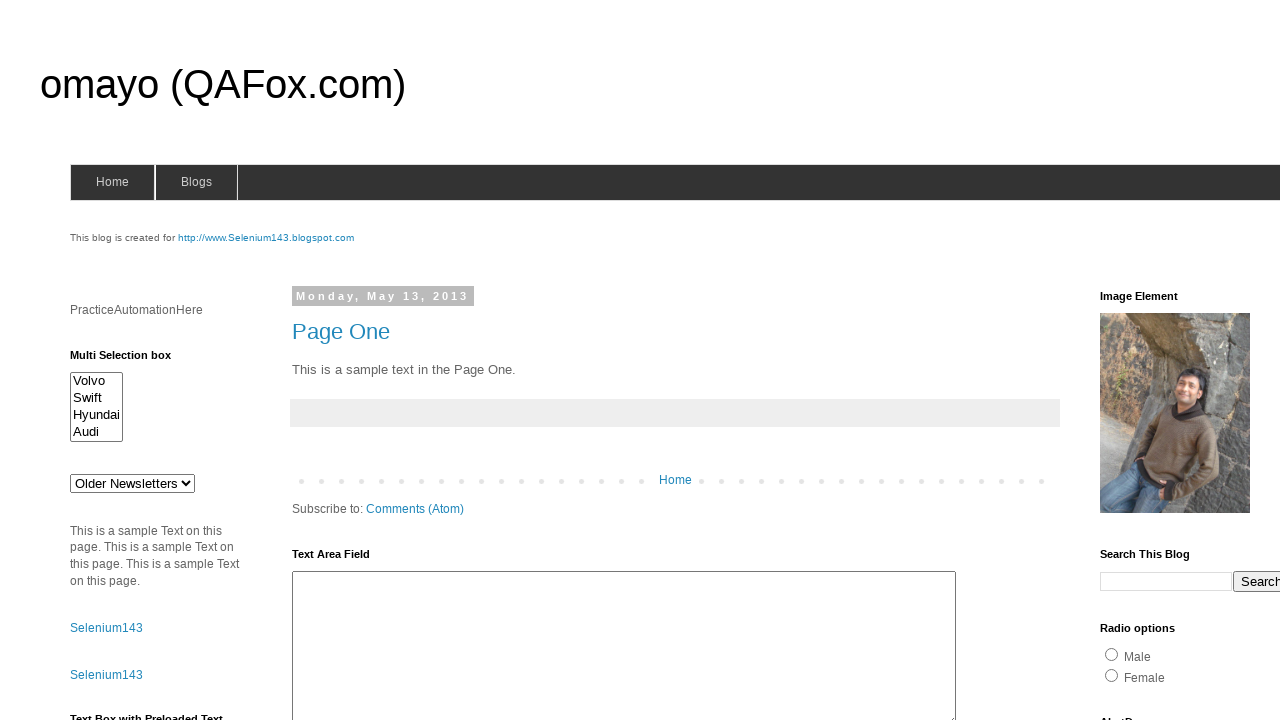

Located checkbox element with id 'checkbox1'
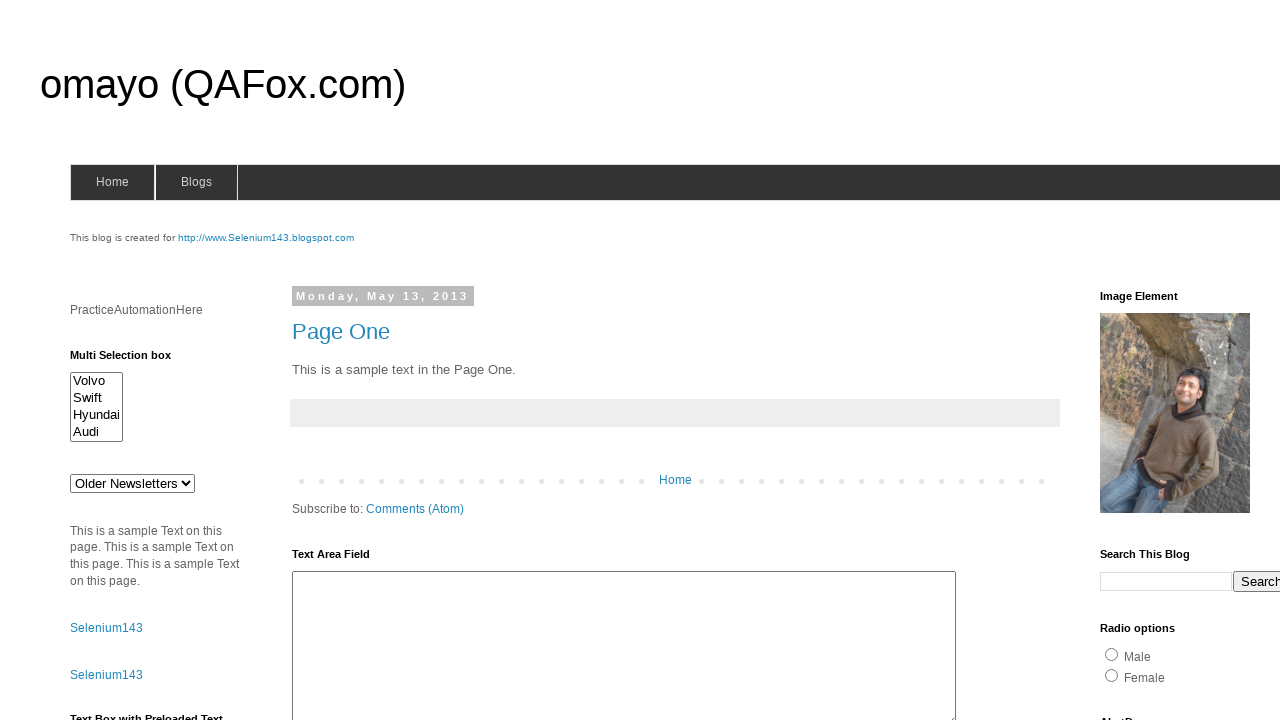

Checked checkbox status: True
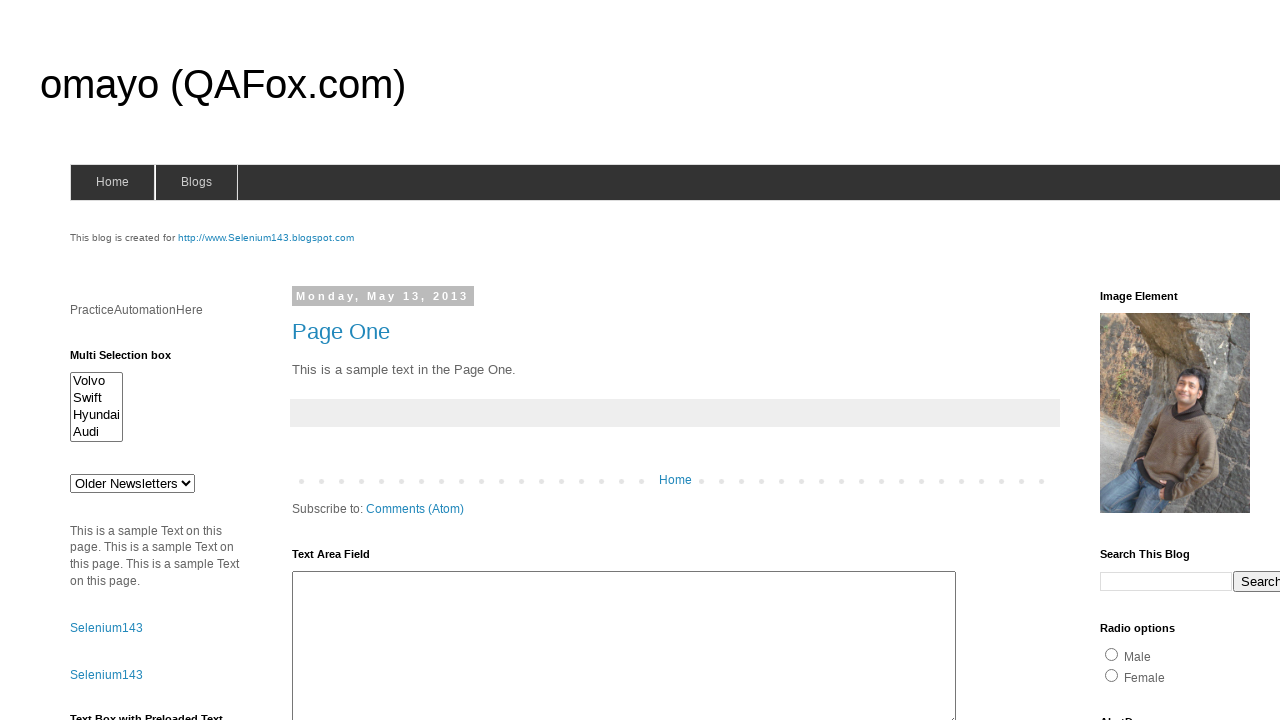

Printed checkbox status result: True
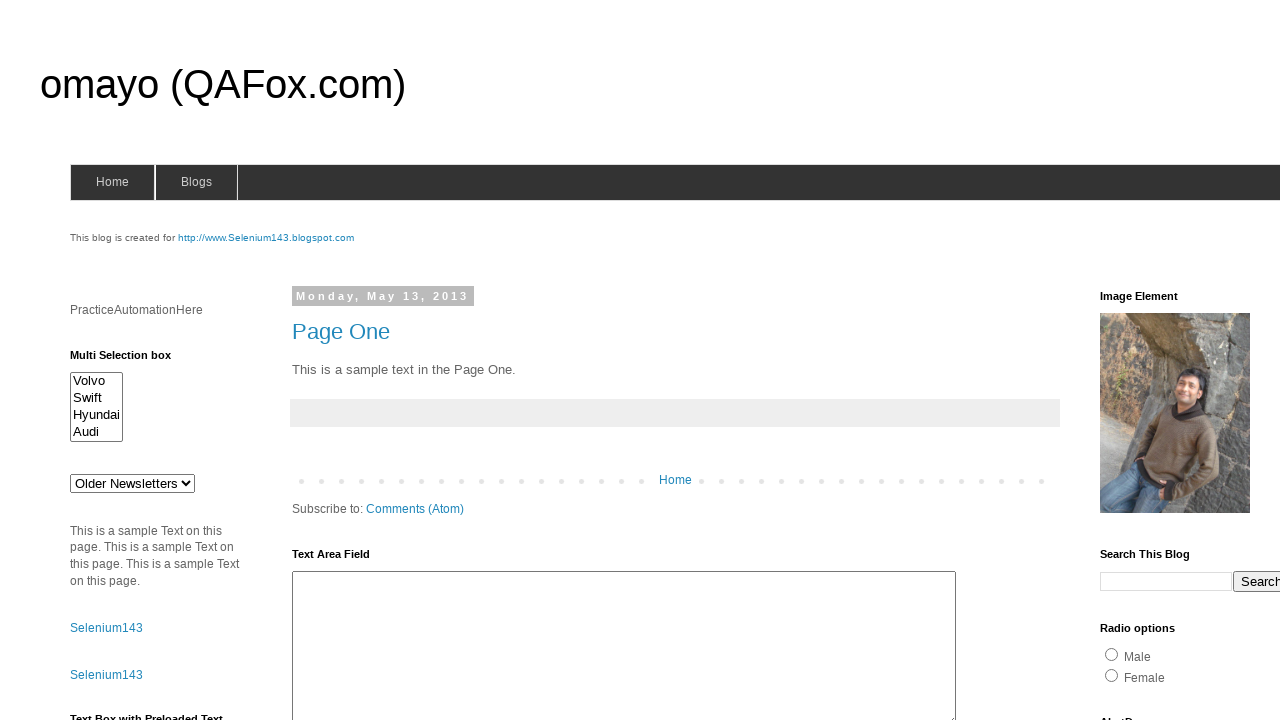

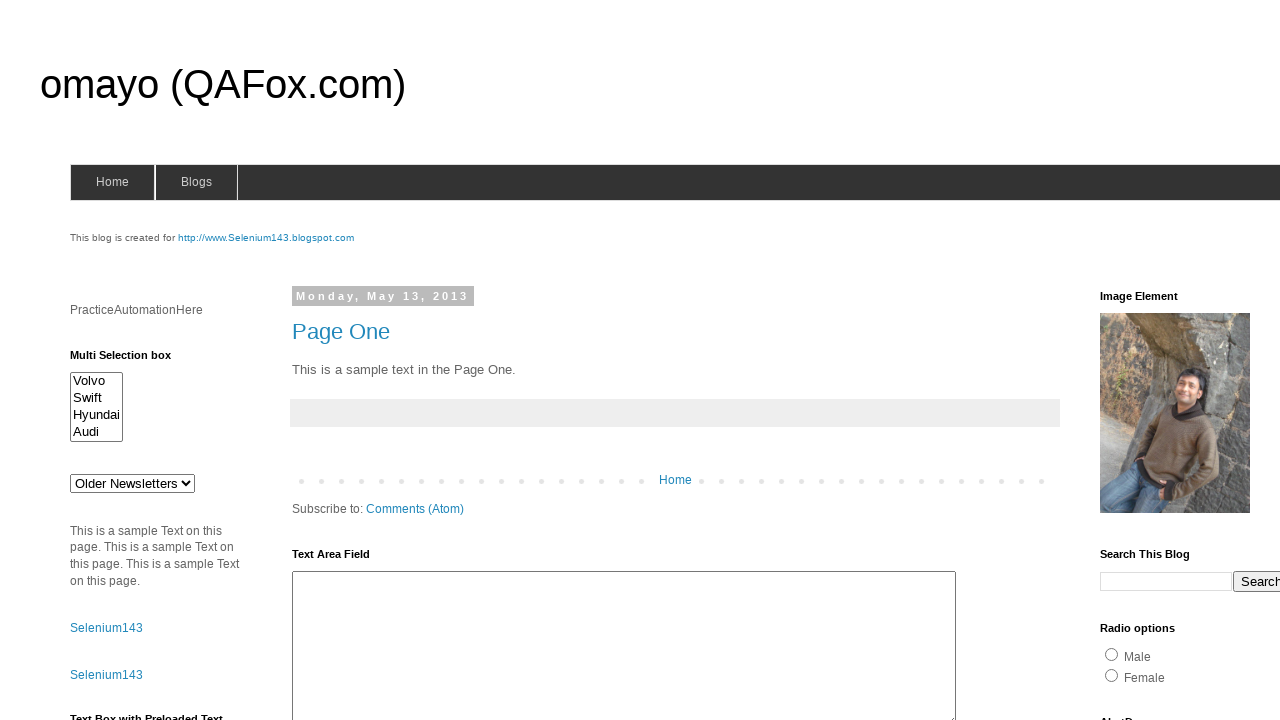